Tests navigation to a practice testing website, clicks on a link to navigate to the radio buttons page, and attempts to click a button element on that page.

Starting URL: https://practice.expandtesting.com/

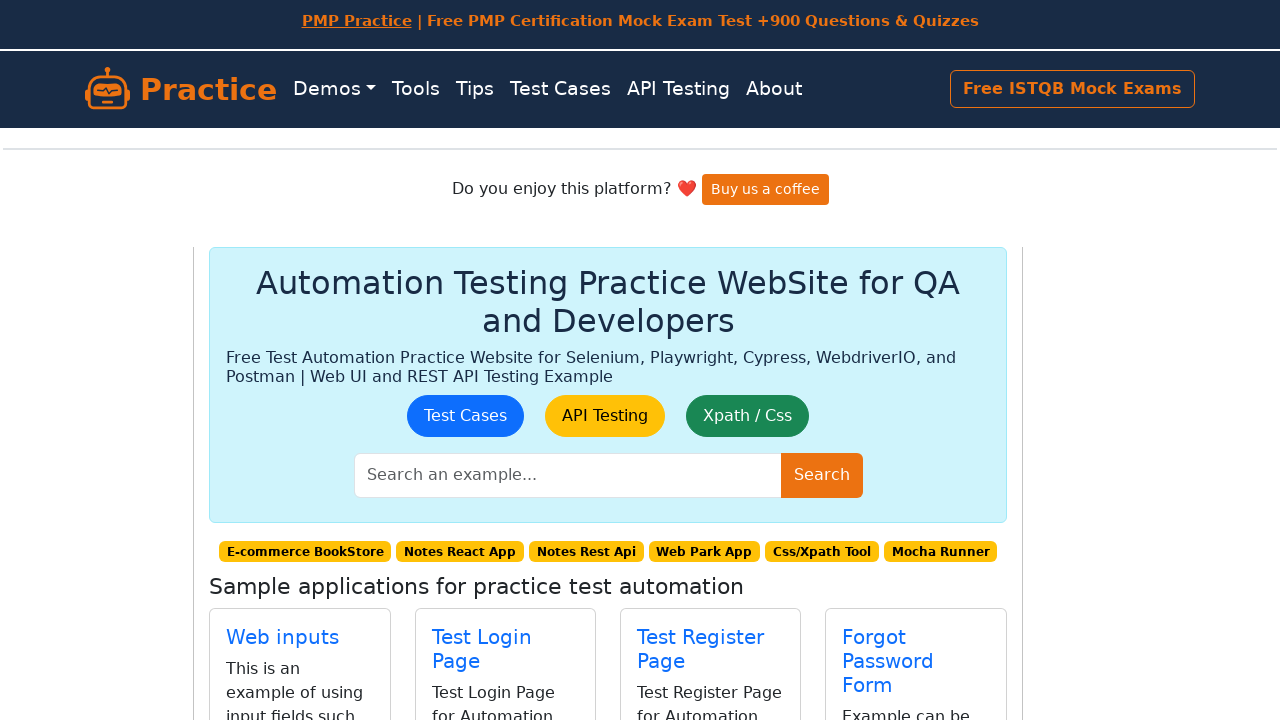

Clicked radio buttons link to navigate to radio buttons page at (502, 400) on a.my-link[href="/radio-buttons"]
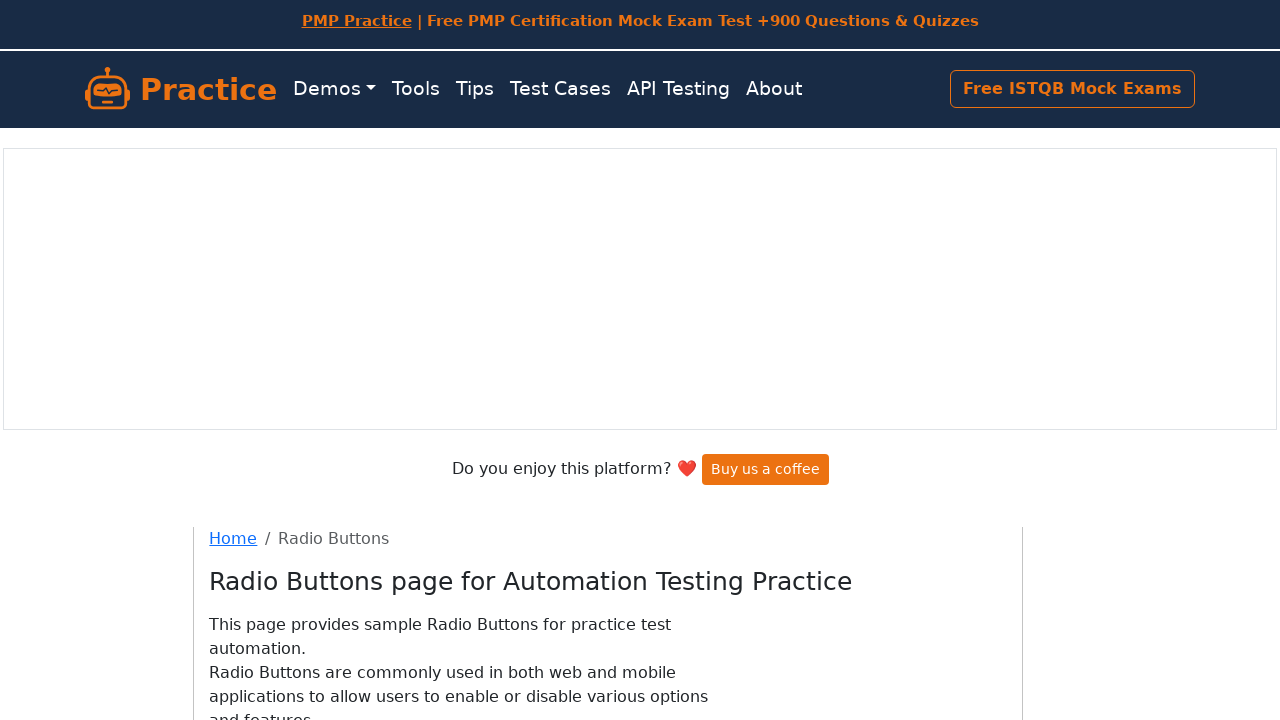

Radio buttons page loaded with domcontentloaded state
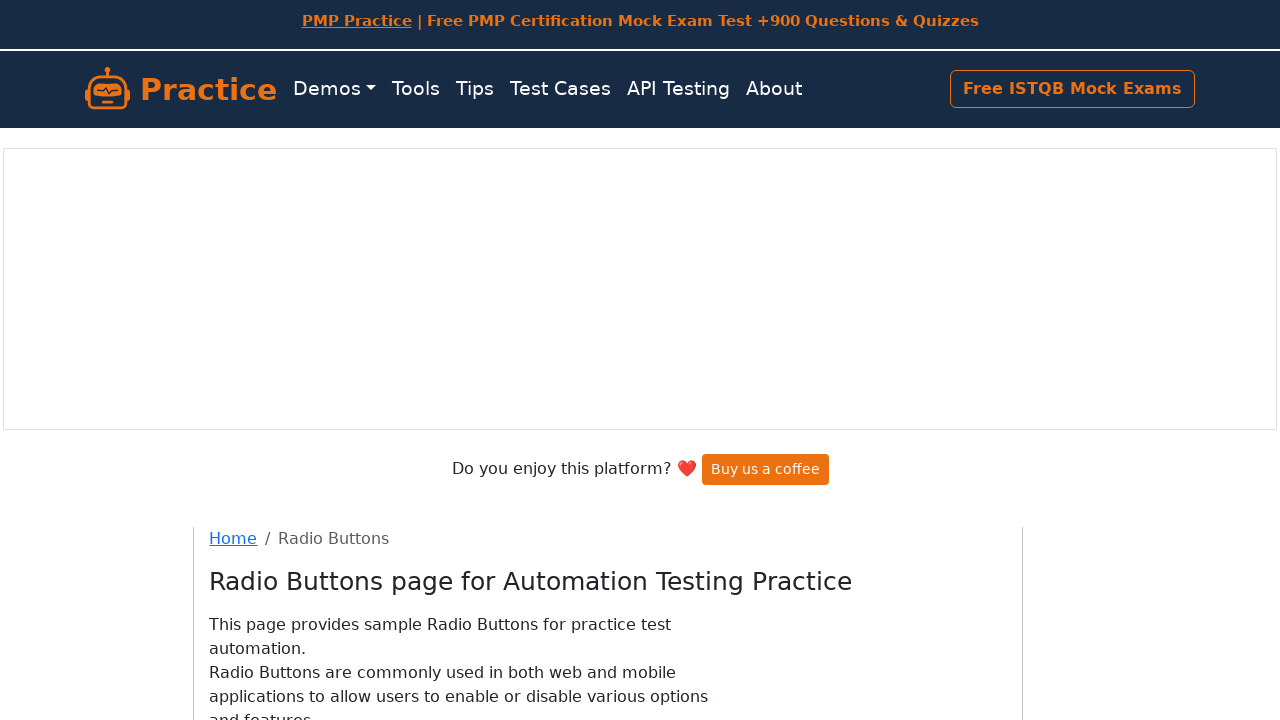

Button with type='green' not found or not clickable - exception handled on button[type="green"]
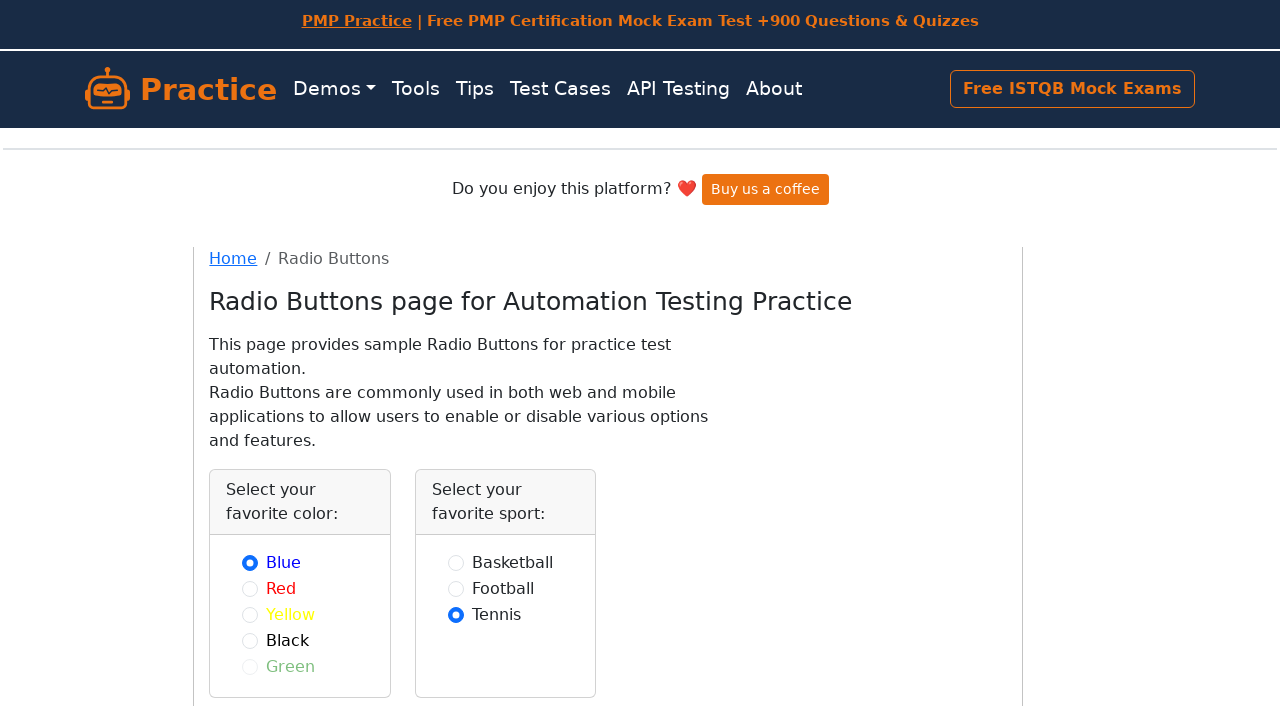

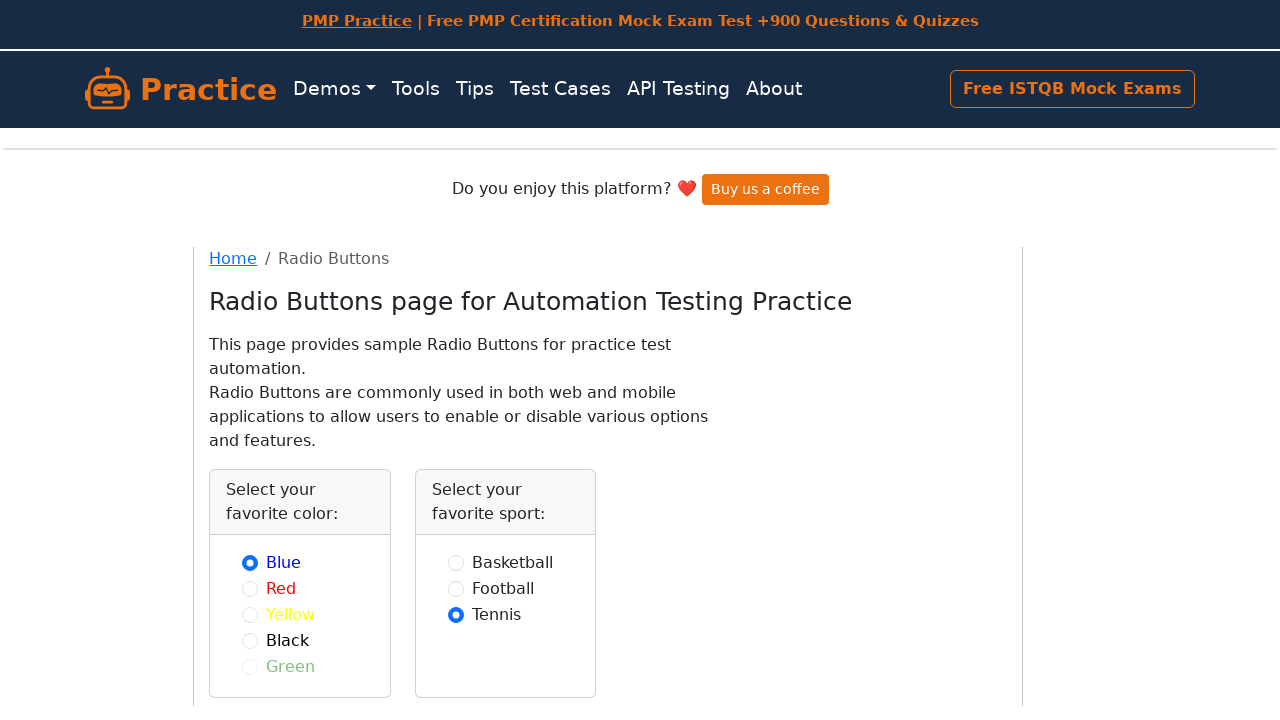